Tests navigation through the Top Lists submenu on 99-bottles-of-beer.net, clicking through Top Rated, Top Rated Real, Top Rated Esoteric, Top Rated Assembly, Top Hits, New Languages, and New Comments sections.

Starting URL: https://www.99-bottles-of-beer.net/

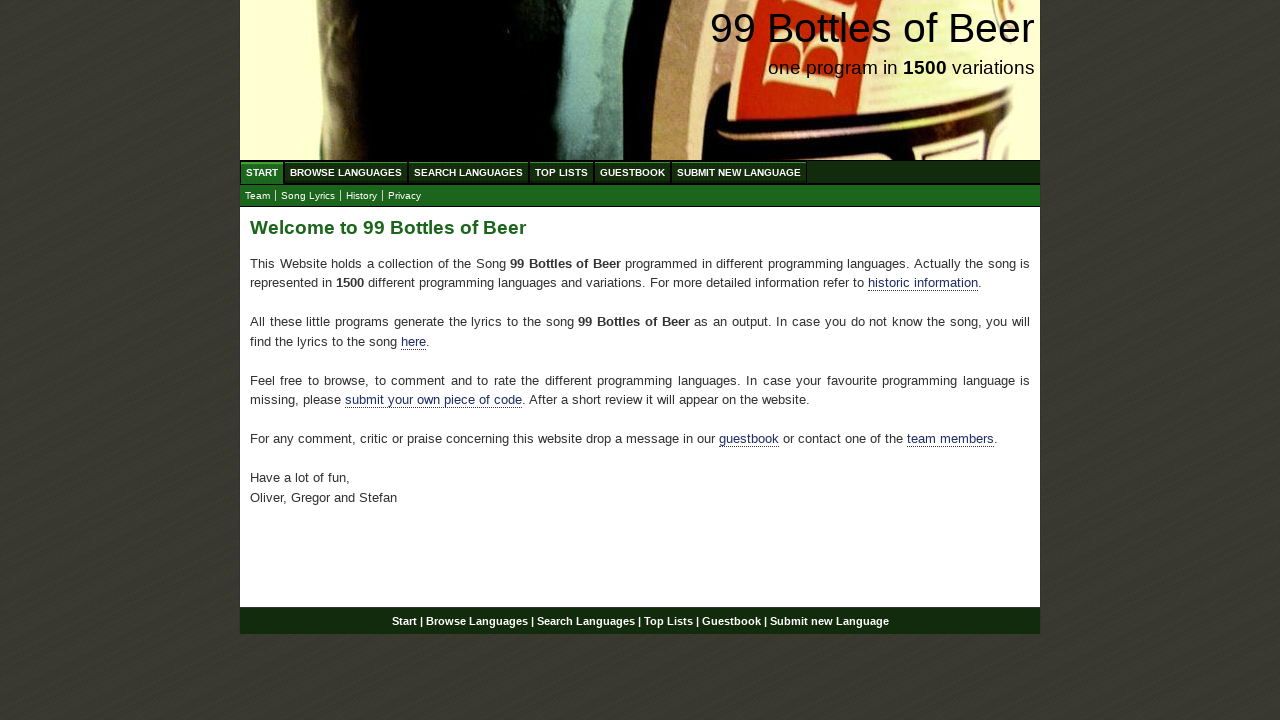

Clicked Top Lists in main menu at (562, 172) on ul#menu a:has-text('Top Lists')
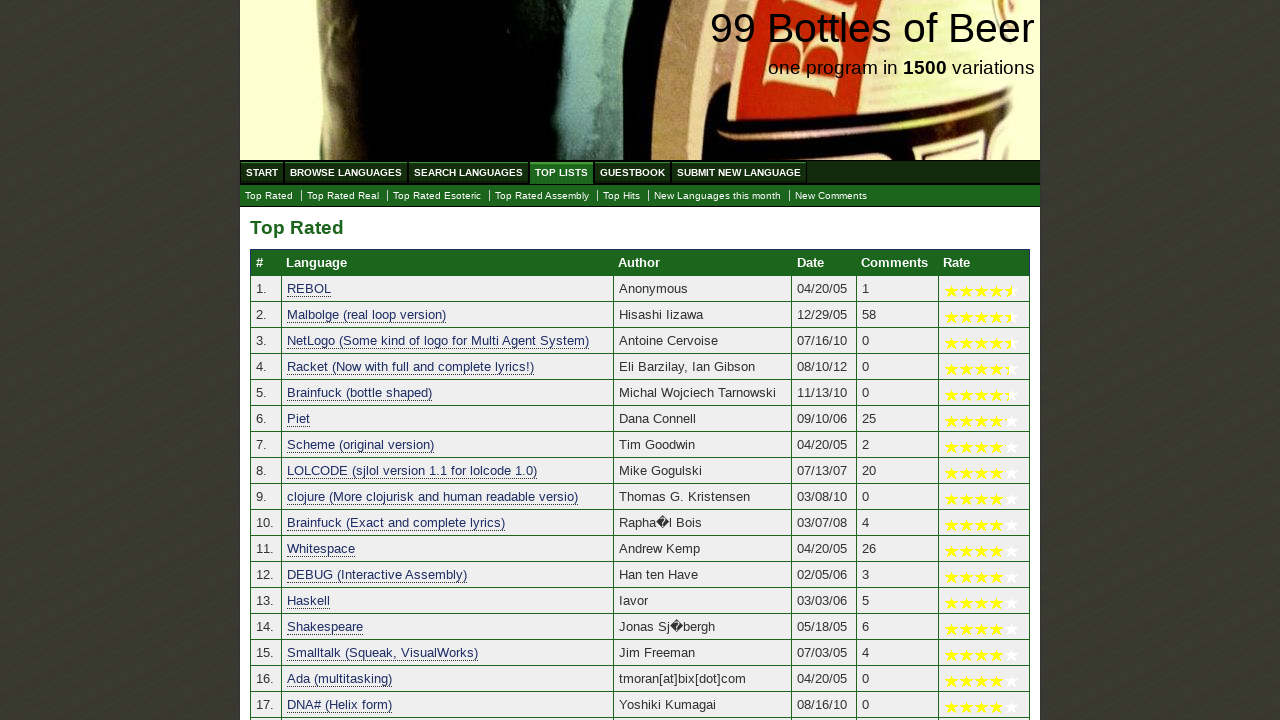

Top Rated section loaded
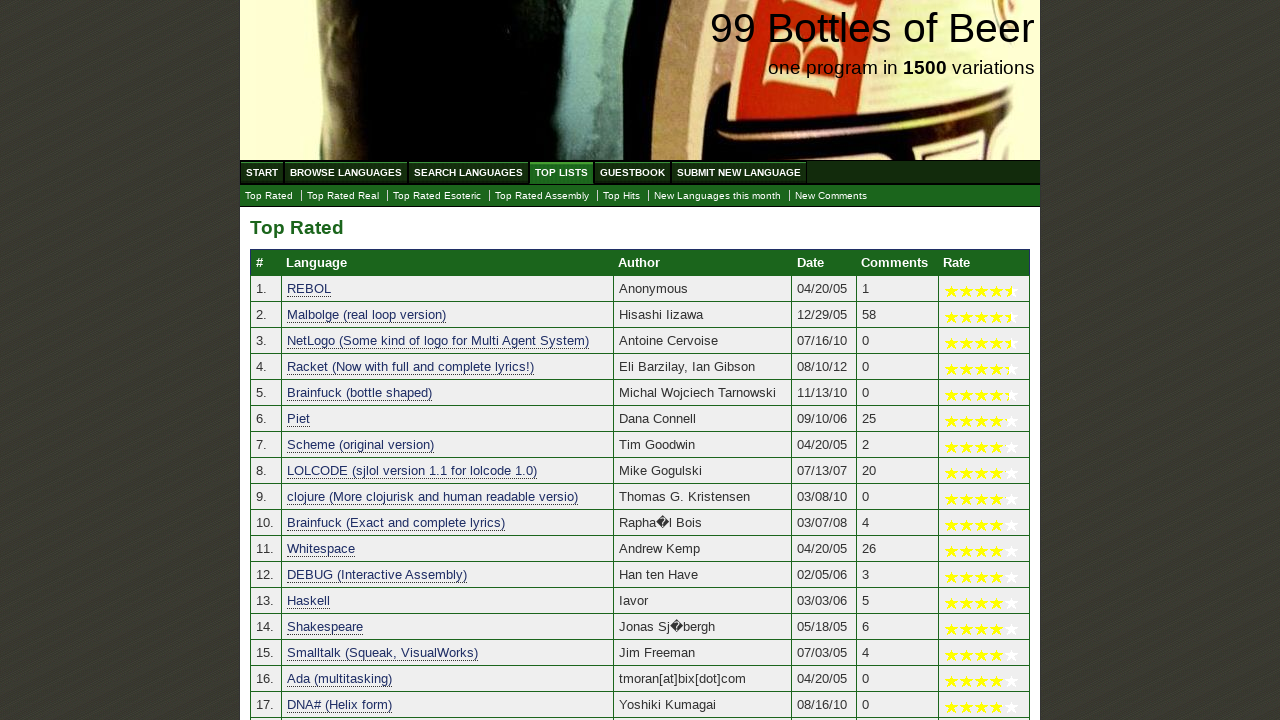

Clicked Top Rated Real submenu at (343, 196) on ul#submenu a:has-text('Top Rated Real')
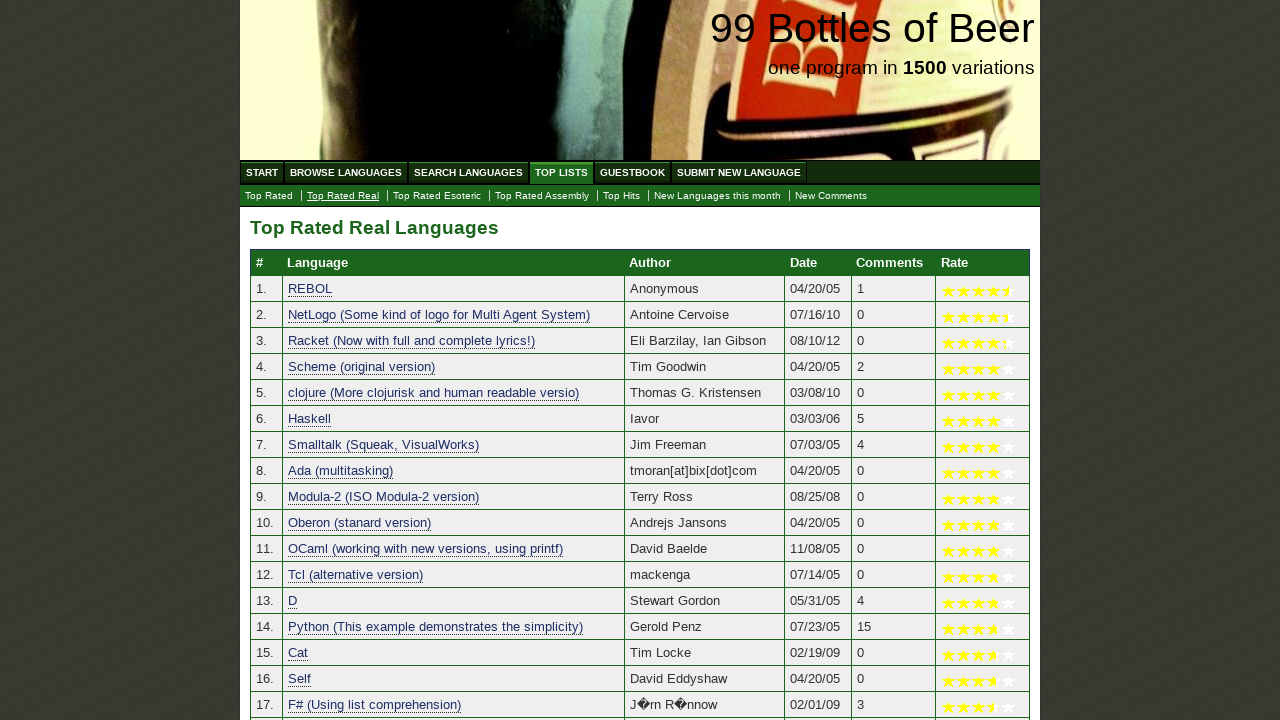

Top Rated Real Languages section loaded
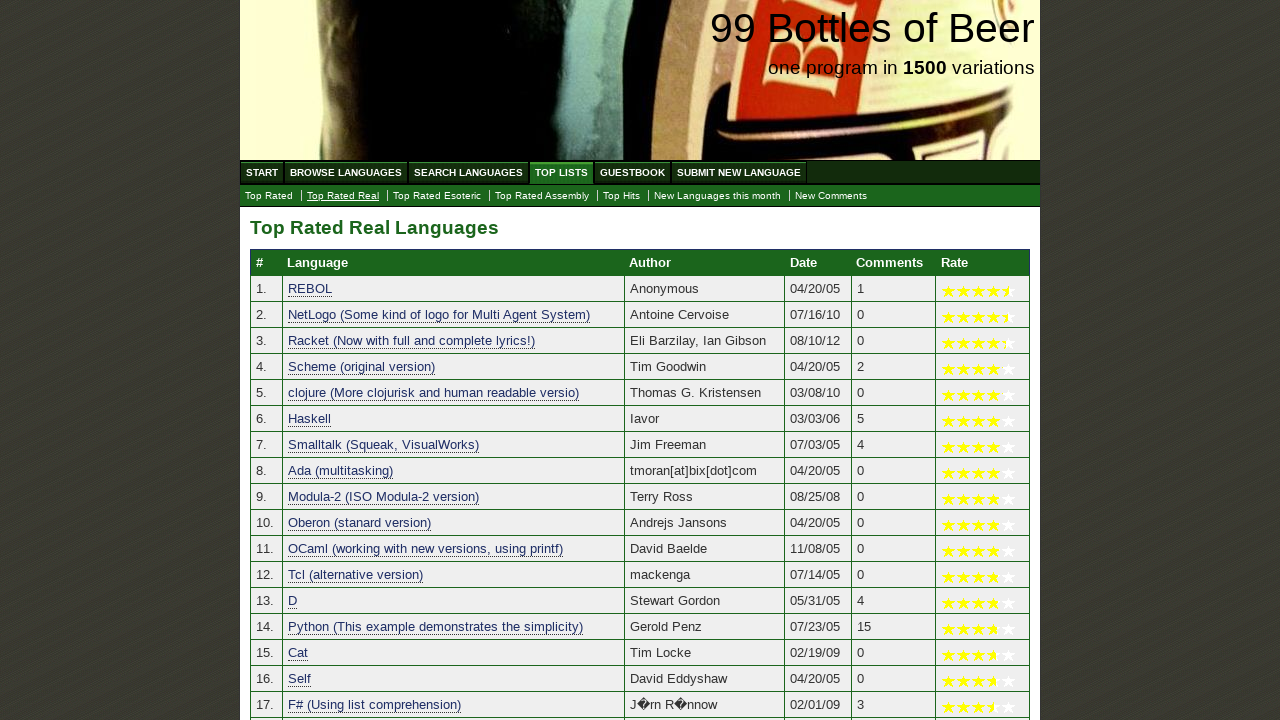

Clicked Top Rated Esoteric submenu at (437, 196) on a:has-text('Top Rated Esoteric')
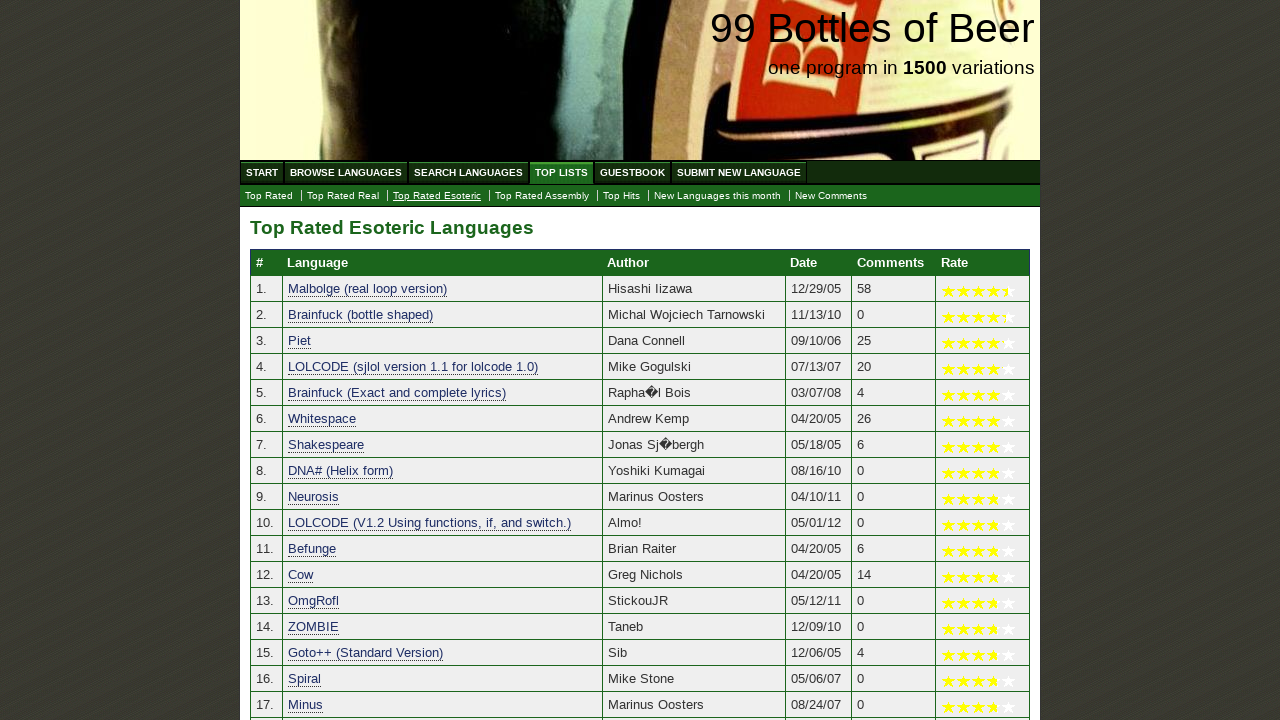

Top Rated Esoteric Languages section loaded
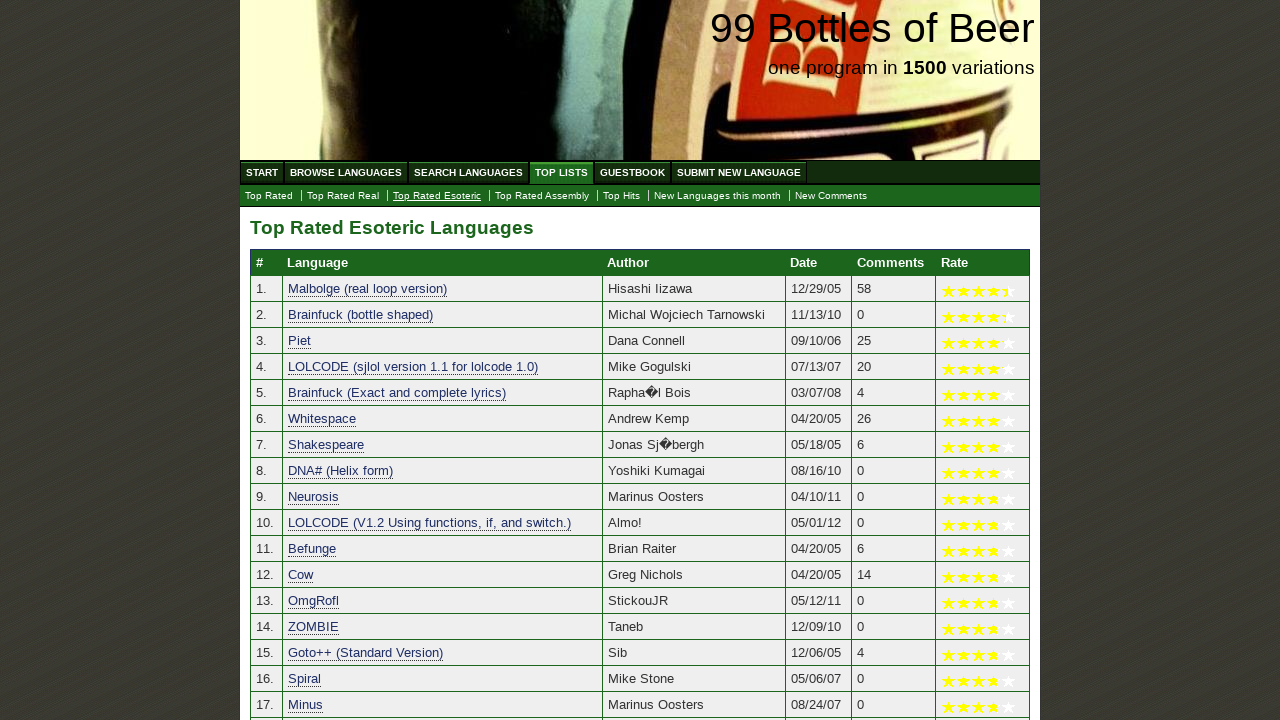

Clicked Top Rated Assembly submenu at (542, 196) on a[href='./toplist_assembly.html']
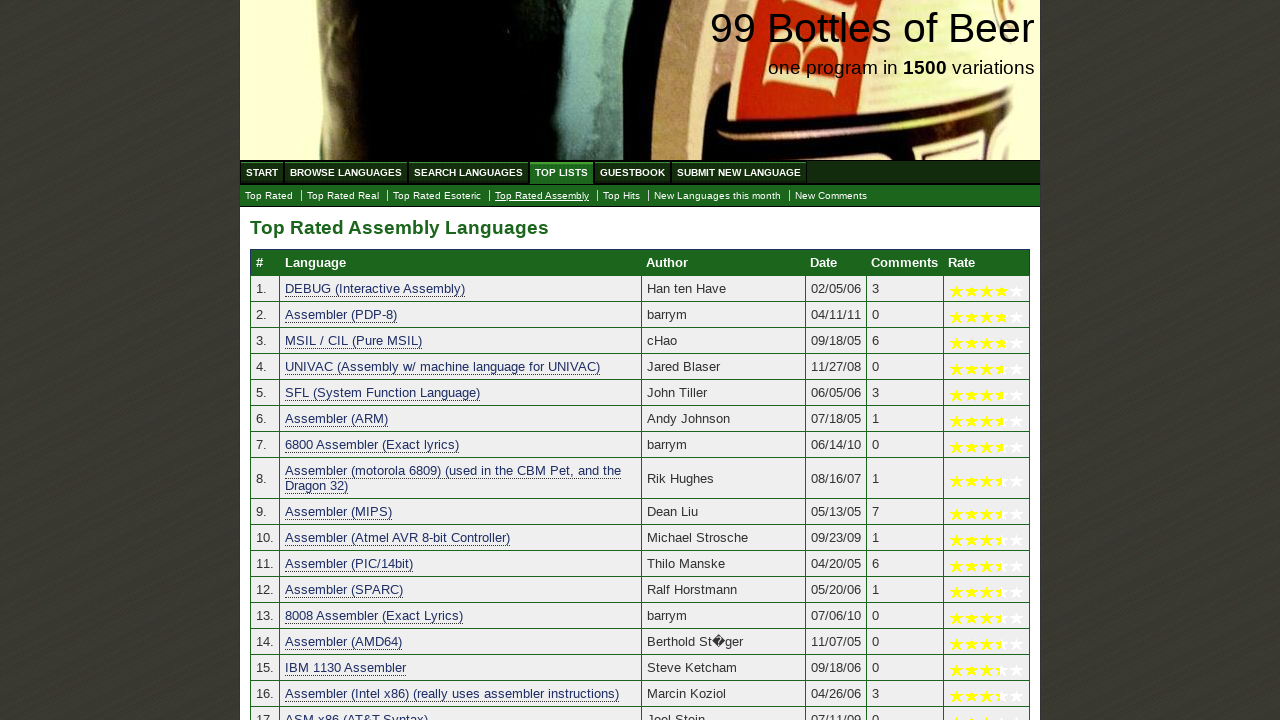

Top Rated Assembly Languages section loaded
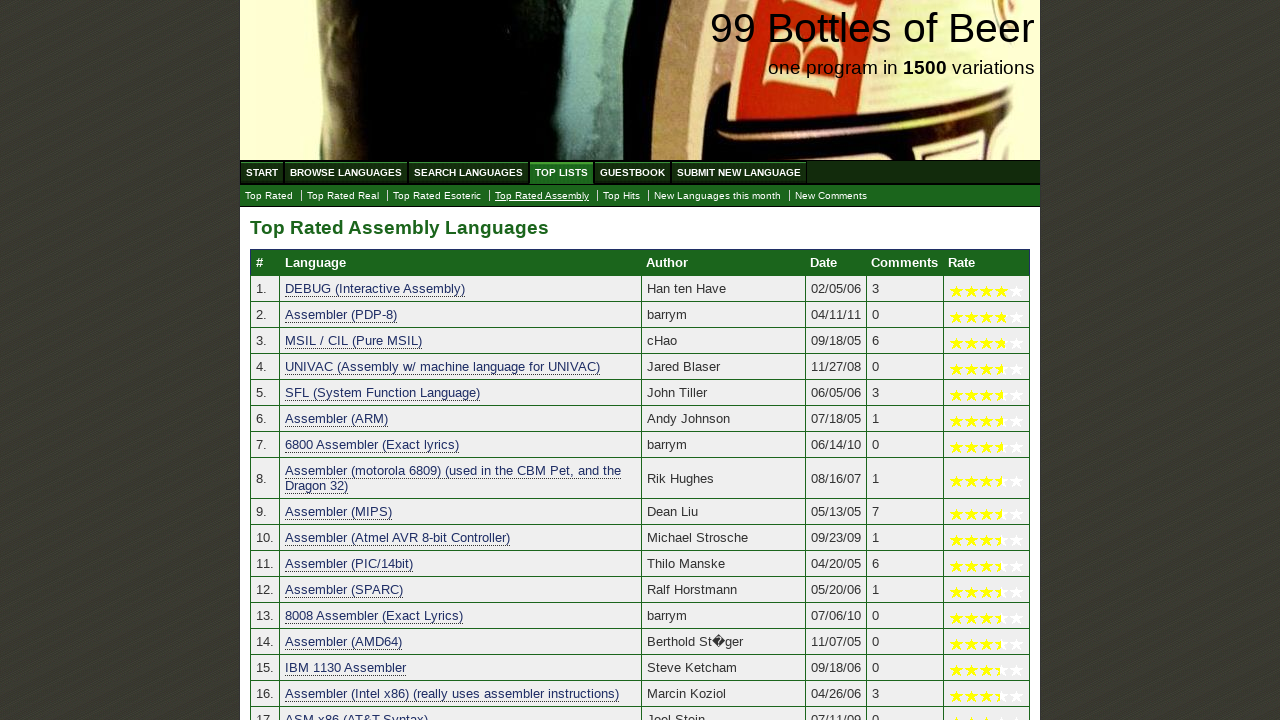

Clicked Top Hits submenu at (622, 196) on a:has-text('Top Hits')
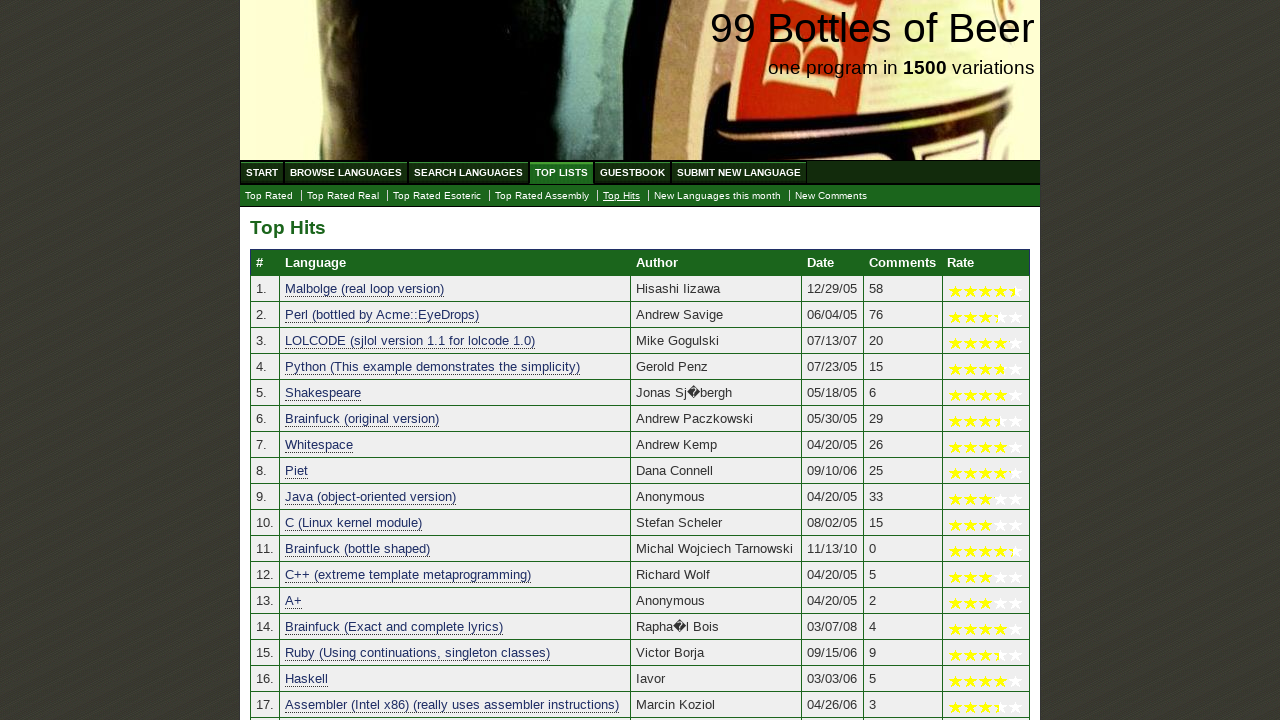

Top Hits section loaded
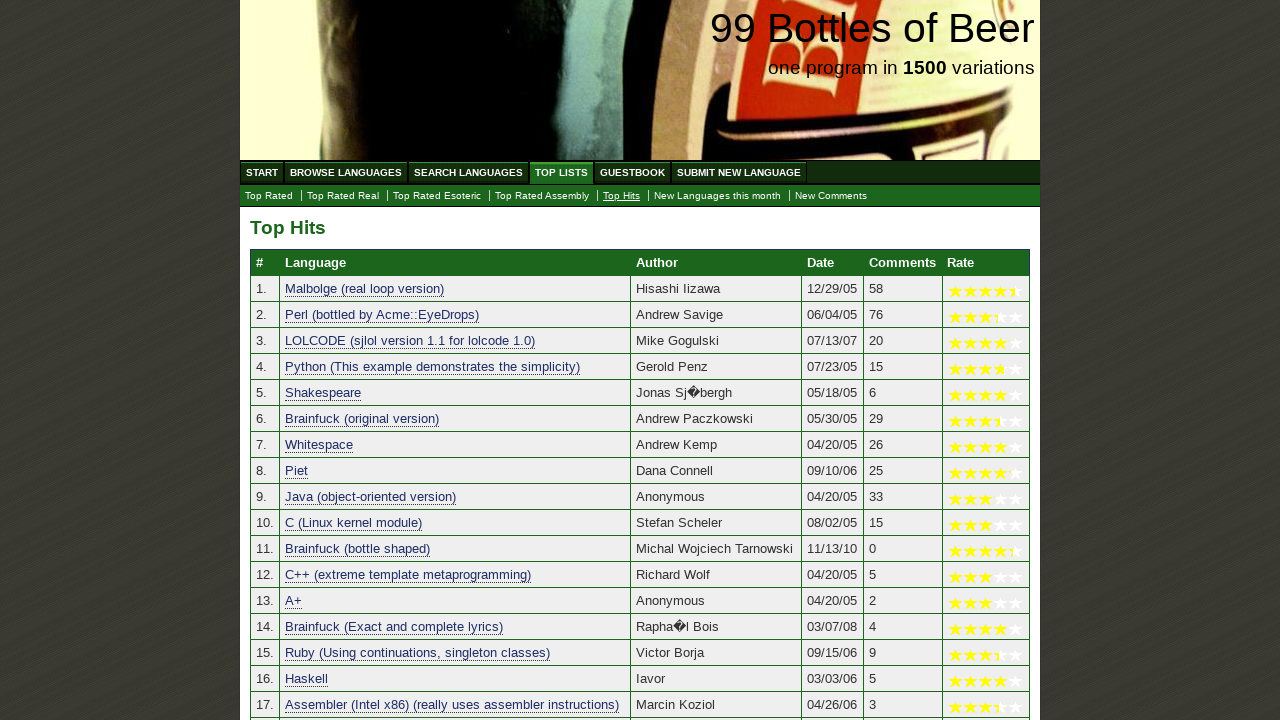

Clicked New Languages this month submenu at (718, 196) on a:has-text('New Languages this month')
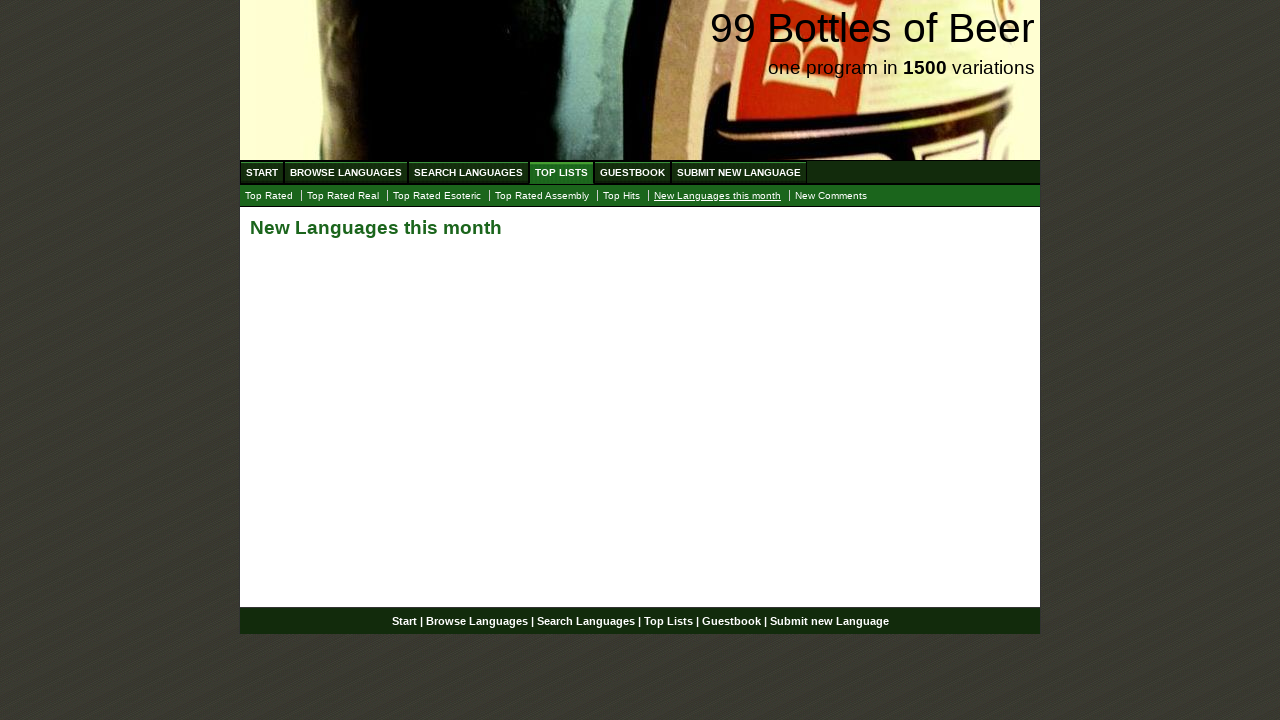

New Languages this month section loaded
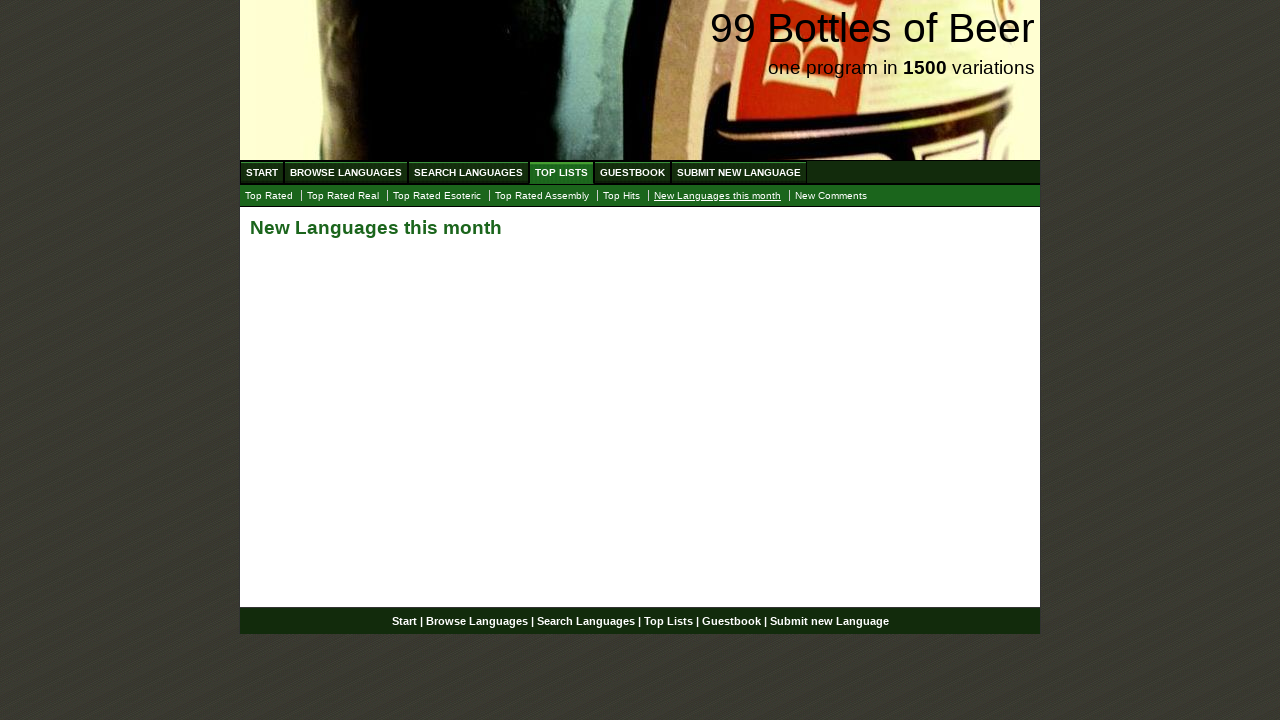

Clicked New Comments submenu at (831, 196) on a:has-text('New Comments')
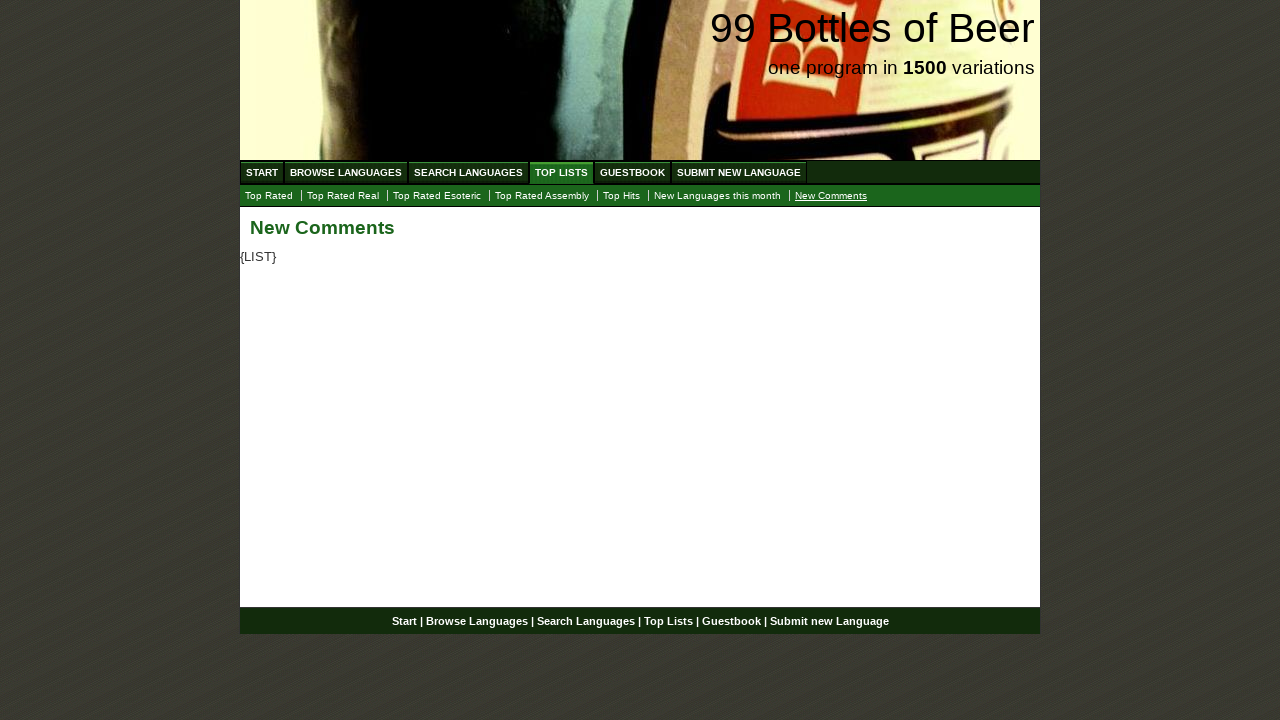

New Comments section loaded
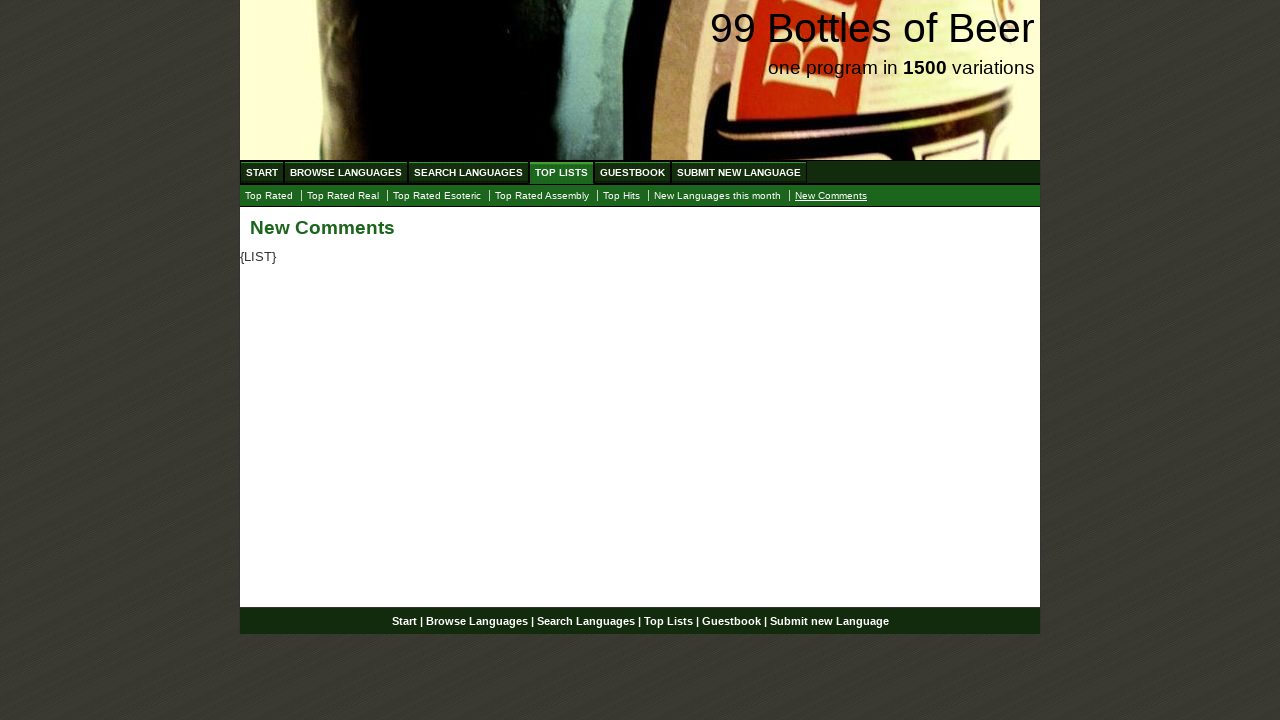

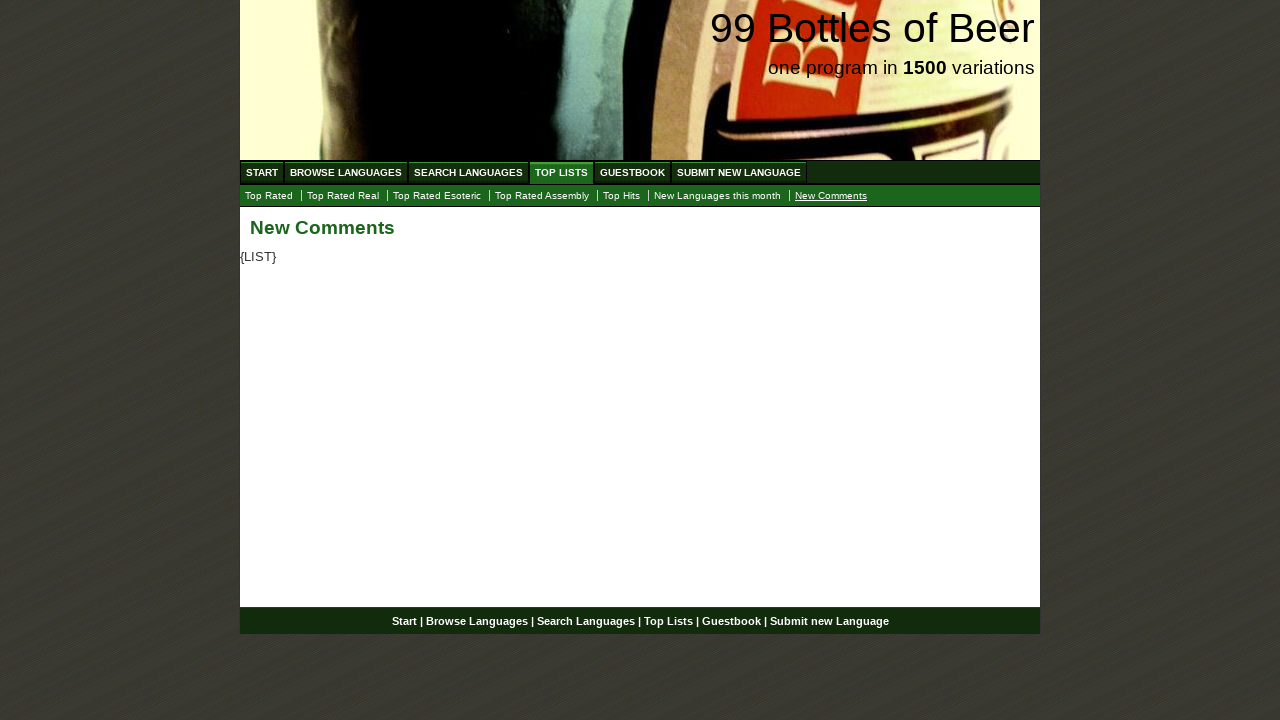